Tests that Clear completed button is hidden when no items are completed

Starting URL: https://demo.playwright.dev/todomvc

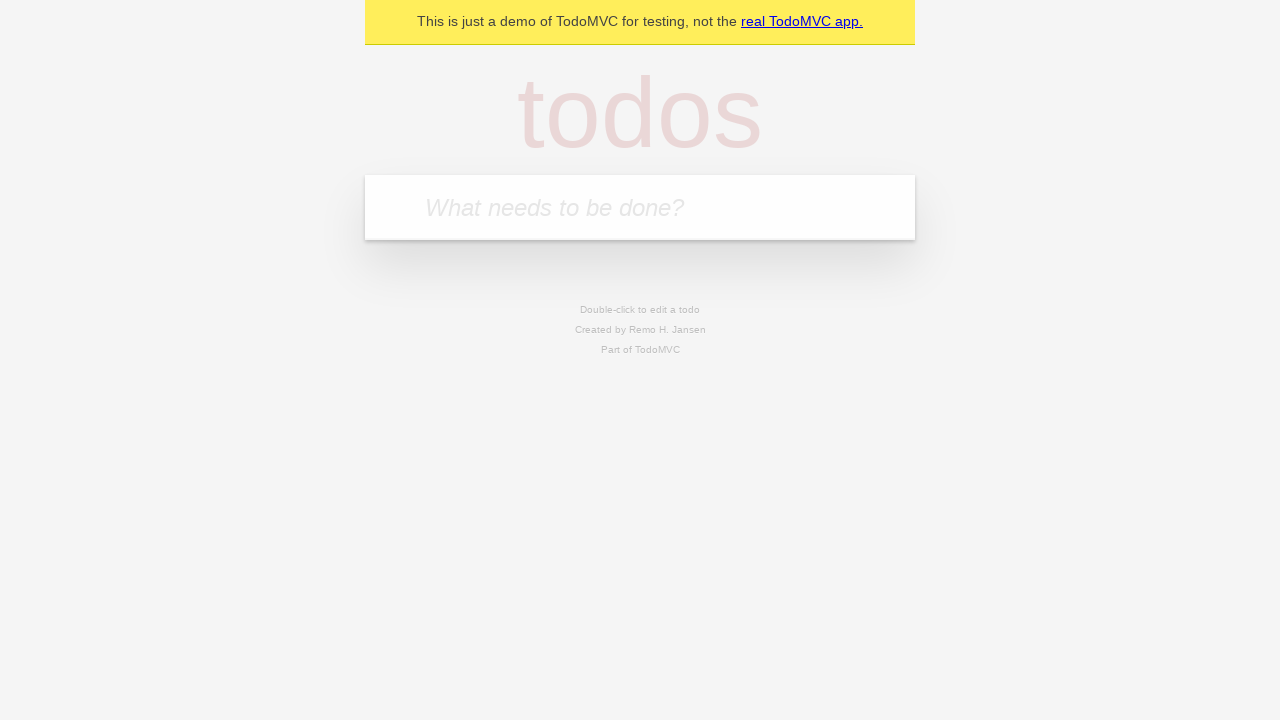

Filled todo input with 'buy some cheese' on internal:attr=[placeholder="What needs to be done?"i]
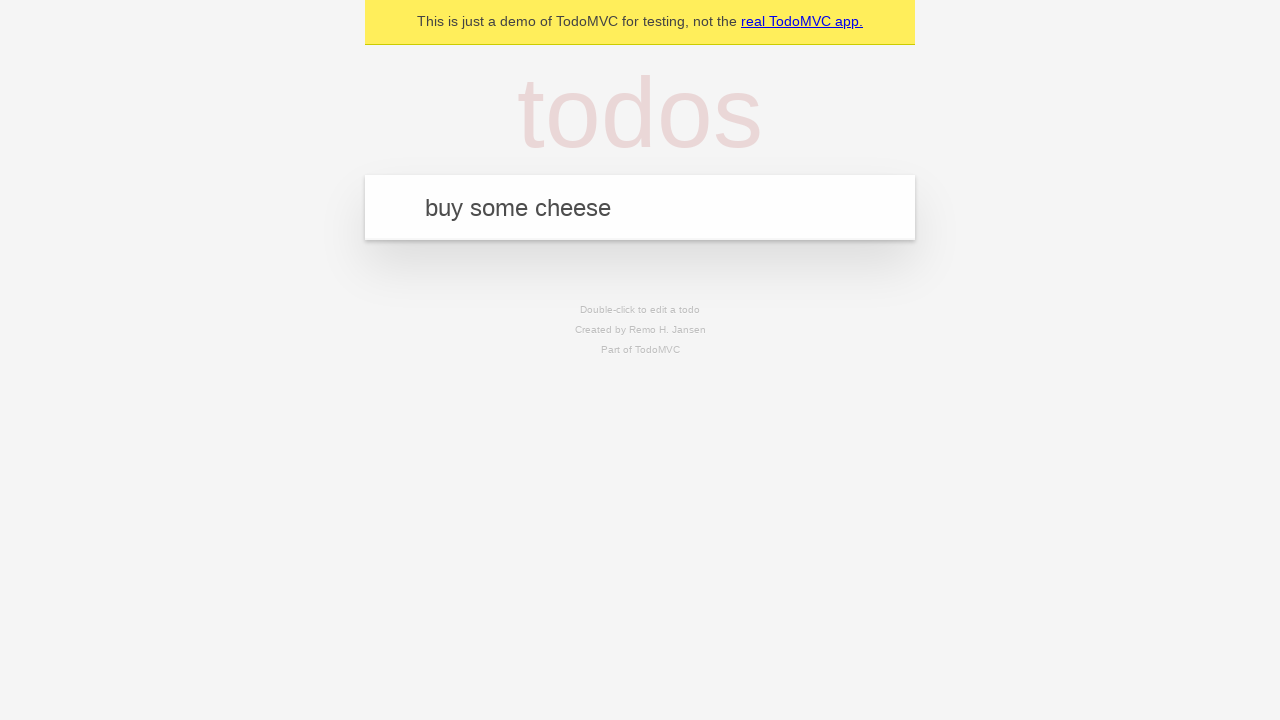

Pressed Enter to add first todo on internal:attr=[placeholder="What needs to be done?"i]
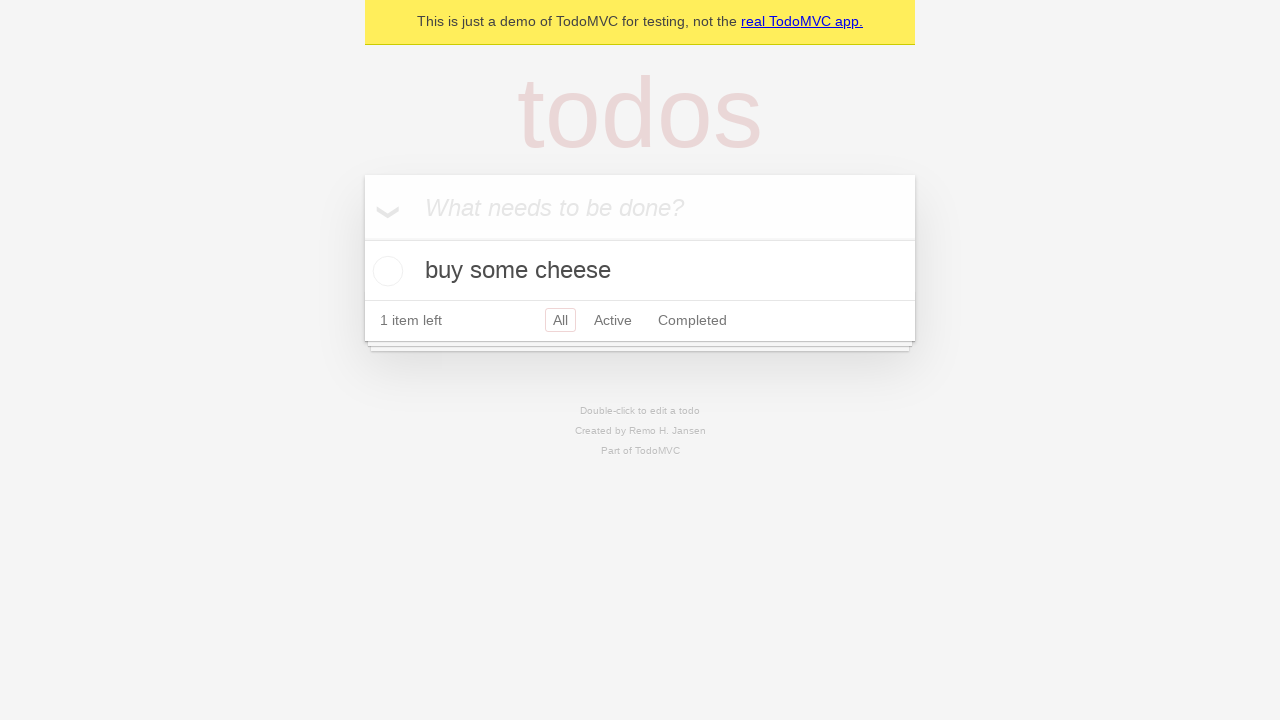

Filled todo input with 'feed the cat' on internal:attr=[placeholder="What needs to be done?"i]
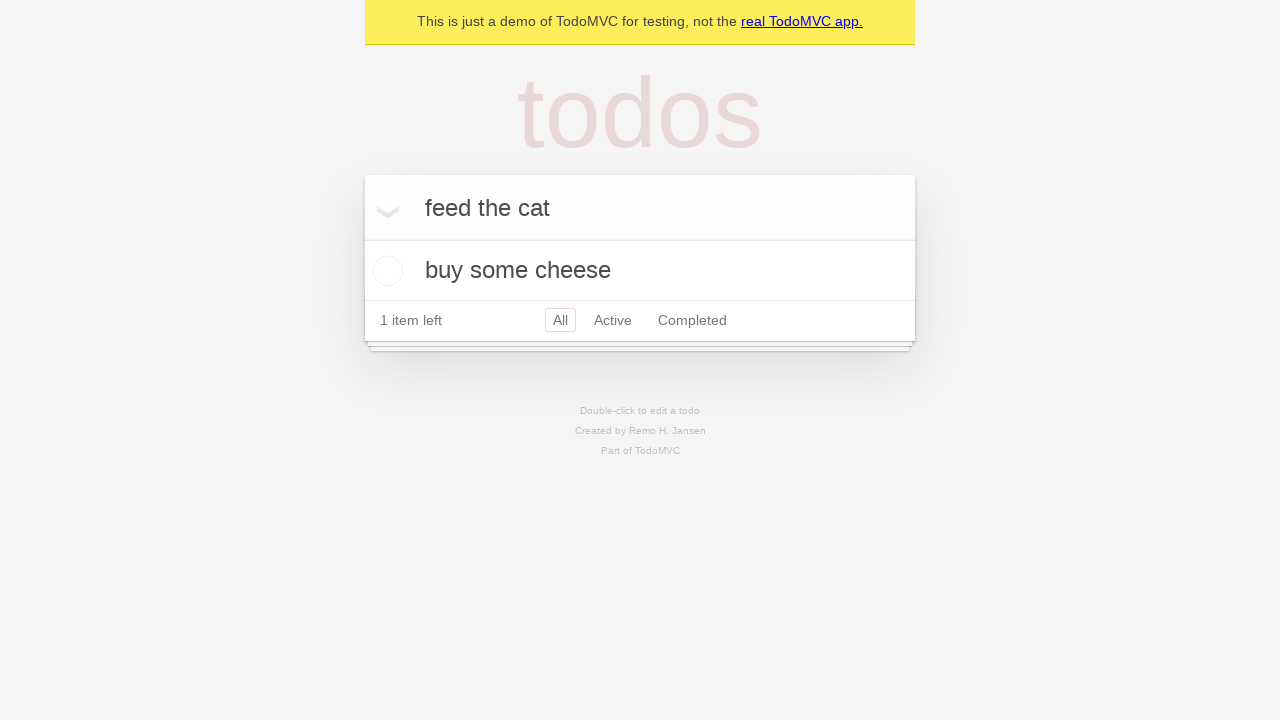

Pressed Enter to add second todo on internal:attr=[placeholder="What needs to be done?"i]
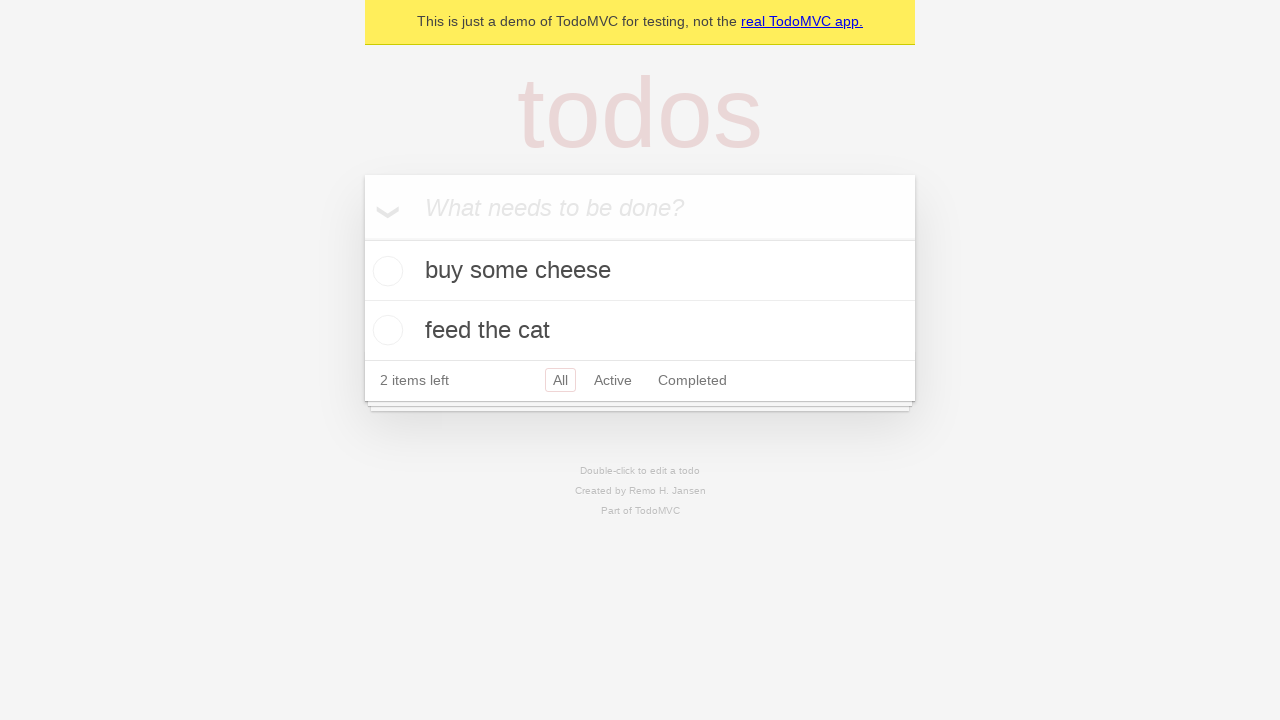

Filled todo input with 'book a doctors appointment' on internal:attr=[placeholder="What needs to be done?"i]
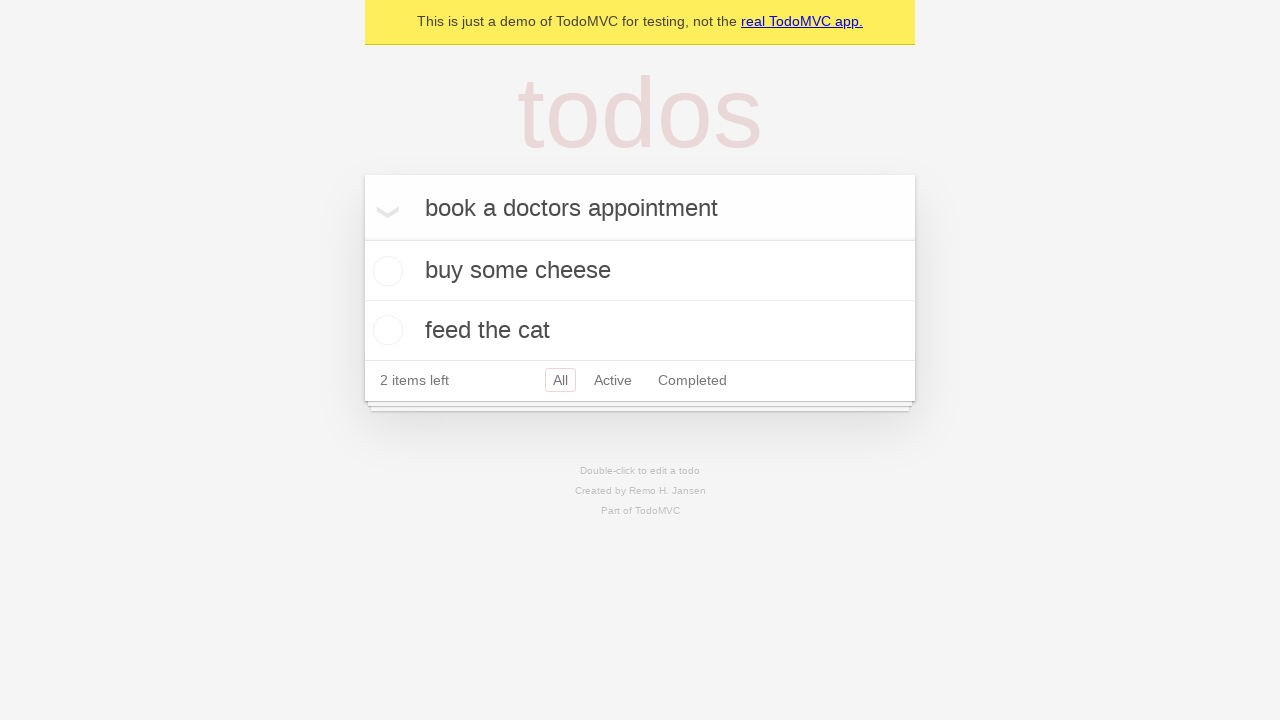

Pressed Enter to add third todo on internal:attr=[placeholder="What needs to be done?"i]
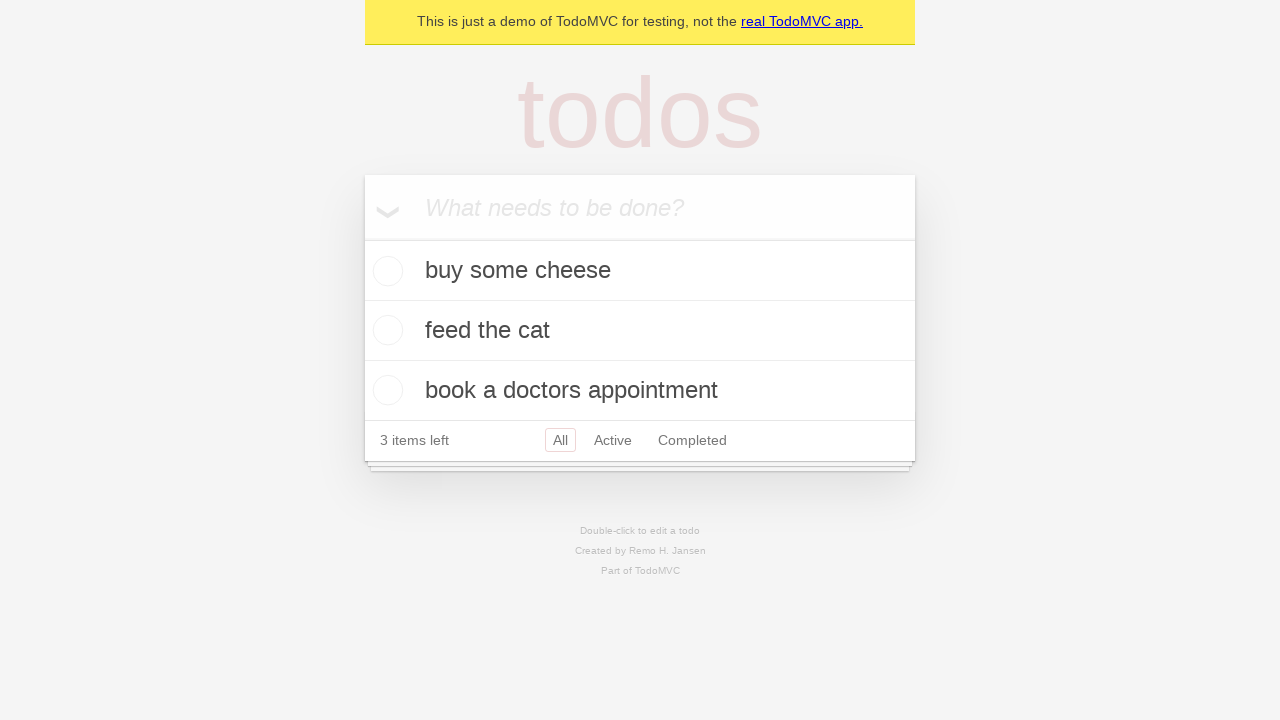

Checked the first todo item as completed at (385, 271) on .todo-list li .toggle >> nth=0
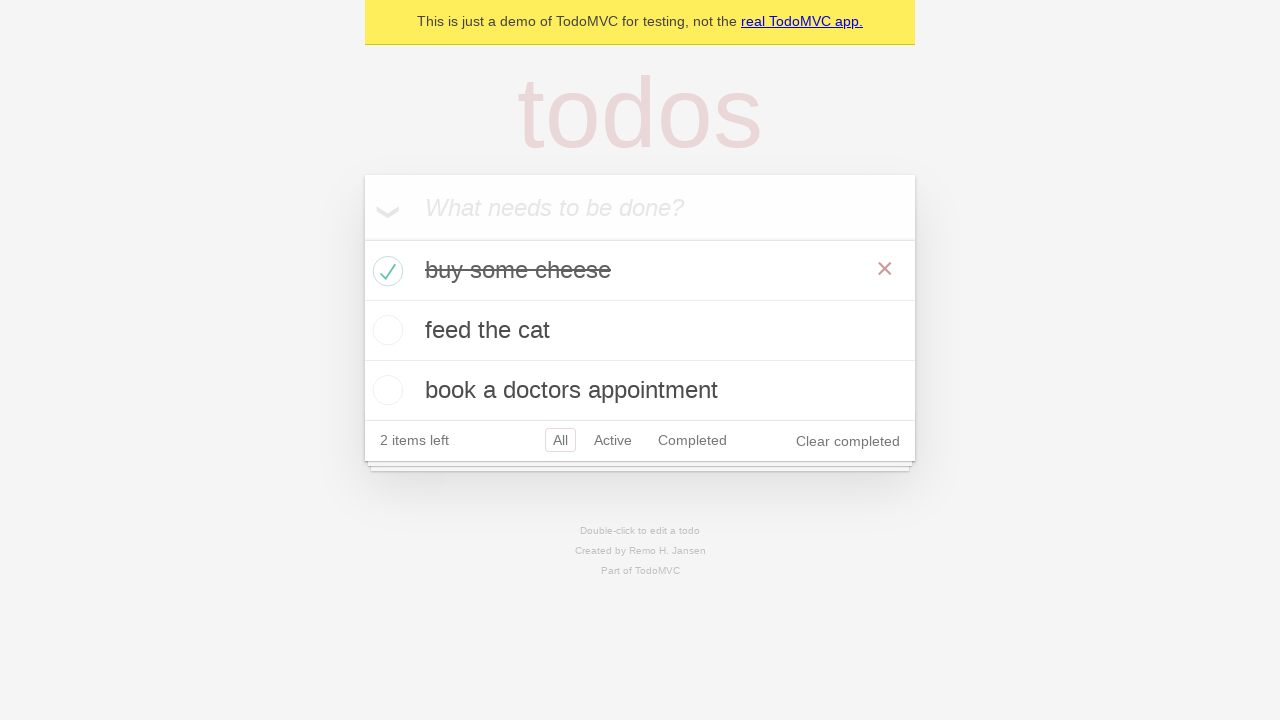

Clicked Clear completed button to remove completed item at (848, 441) on internal:role=button[name="Clear completed"i]
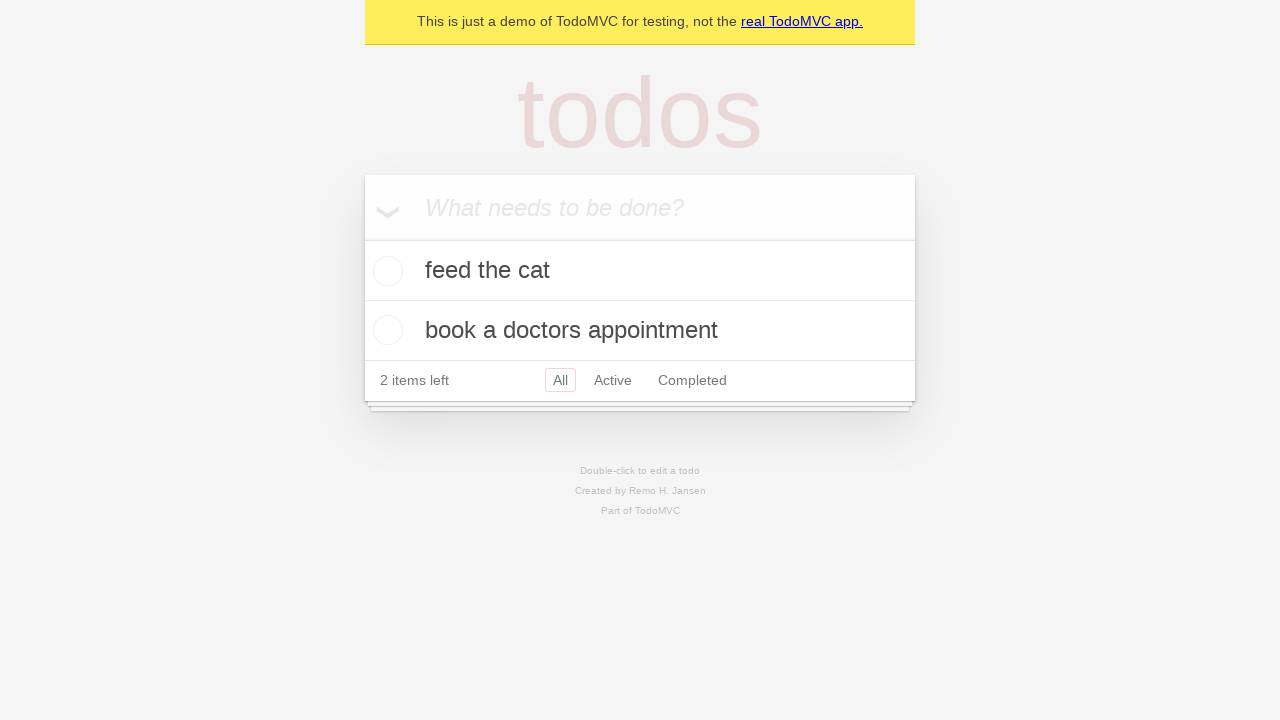

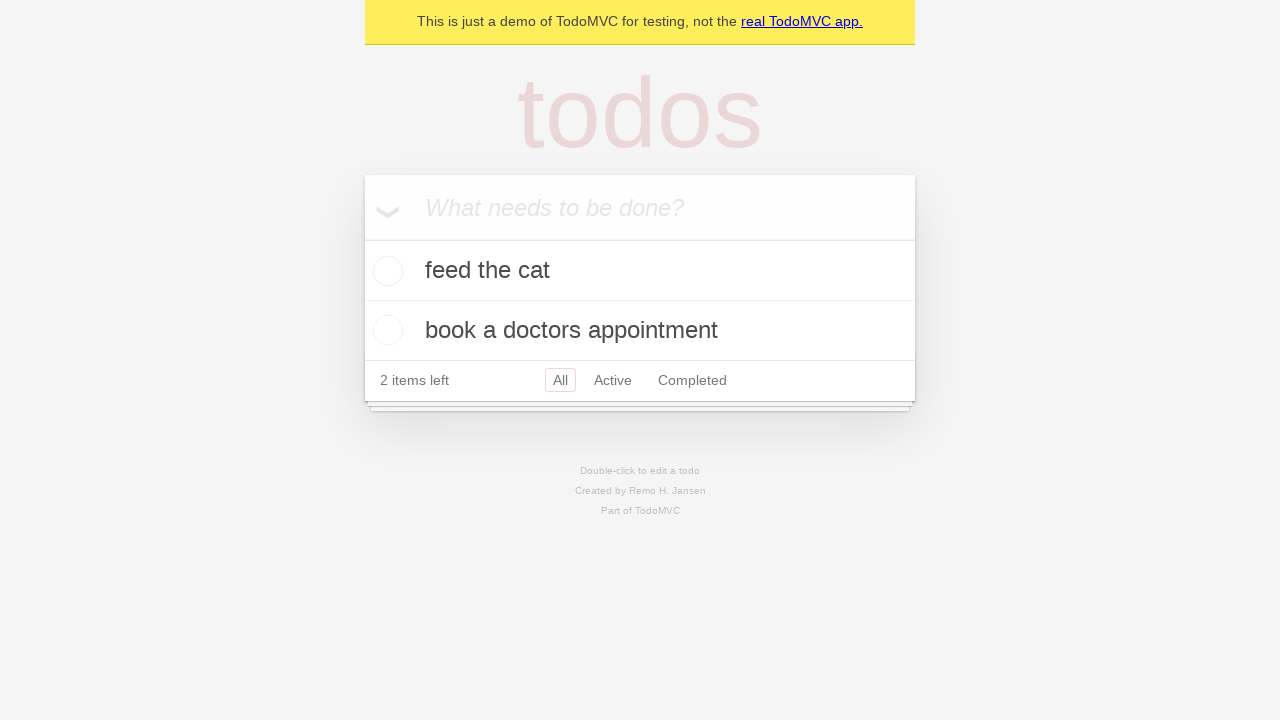